Tests checkbox interaction by finding all checkboxes on a demo page and clicking the one with value "Option-2"

Starting URL: http://syntaxprojects.com/basic-checkbox-demo.php

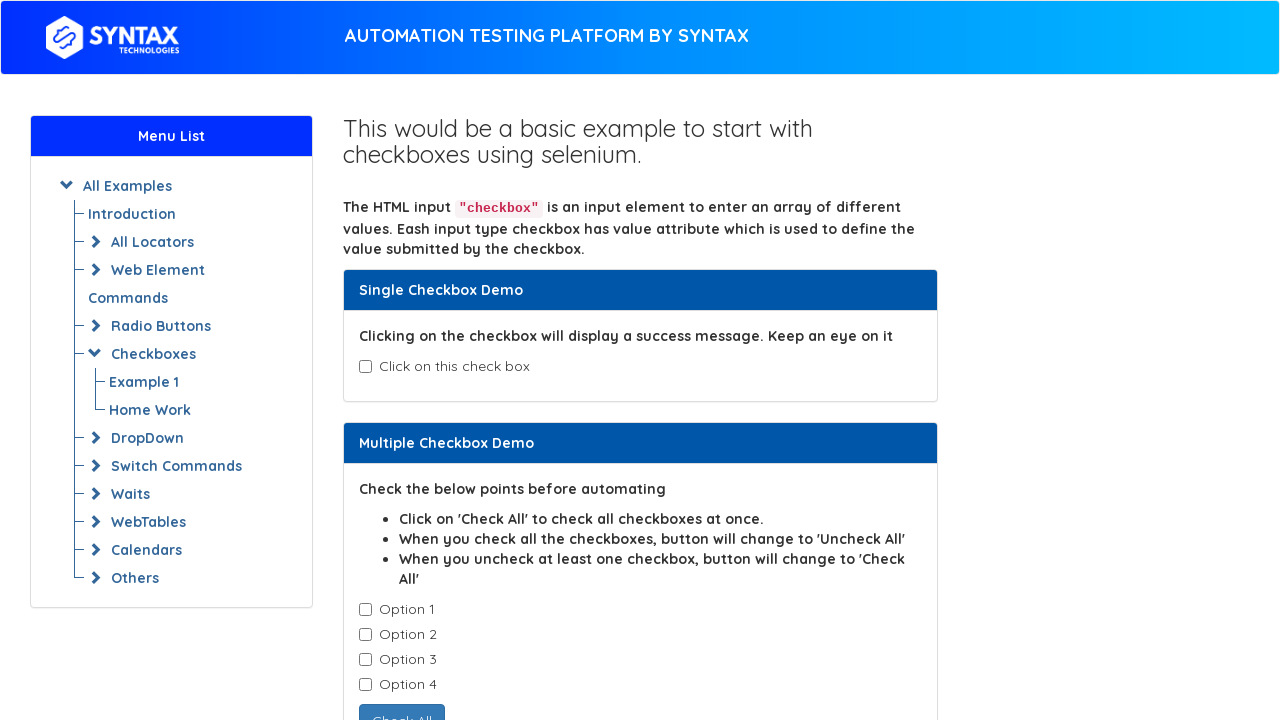

Navigated to checkbox demo page
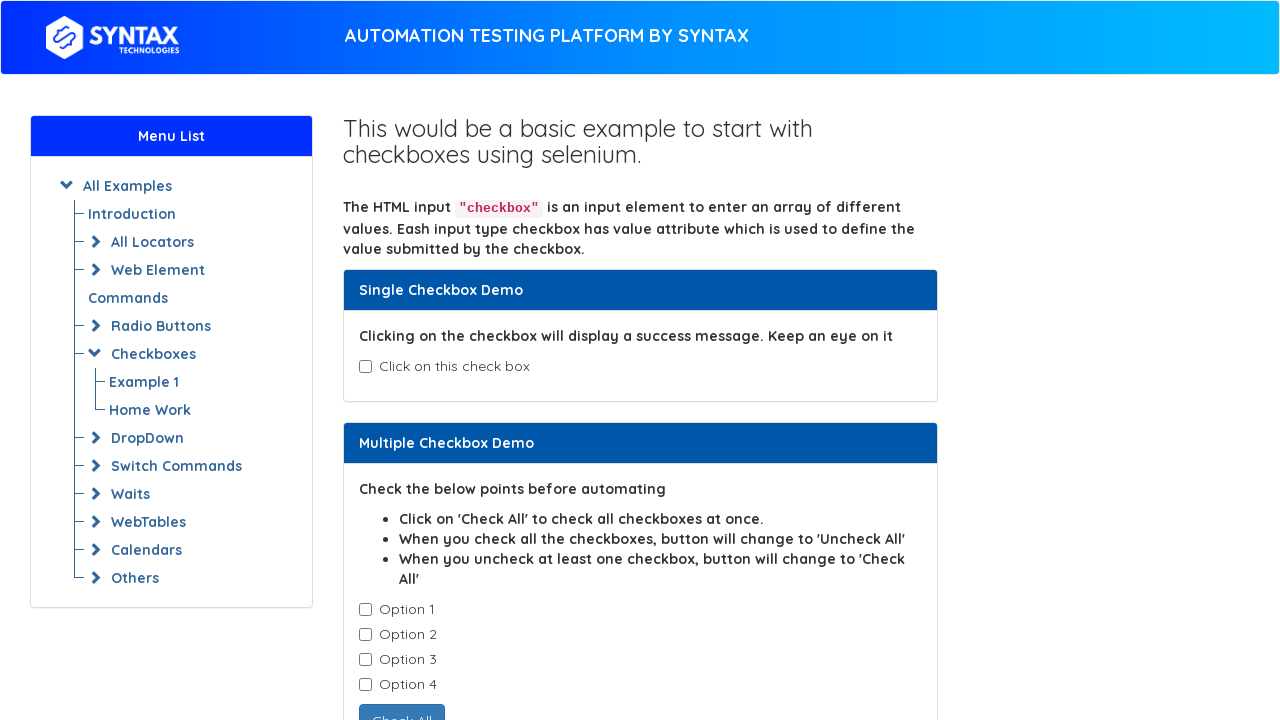

Located all checkboxes with class 'cb1-element'
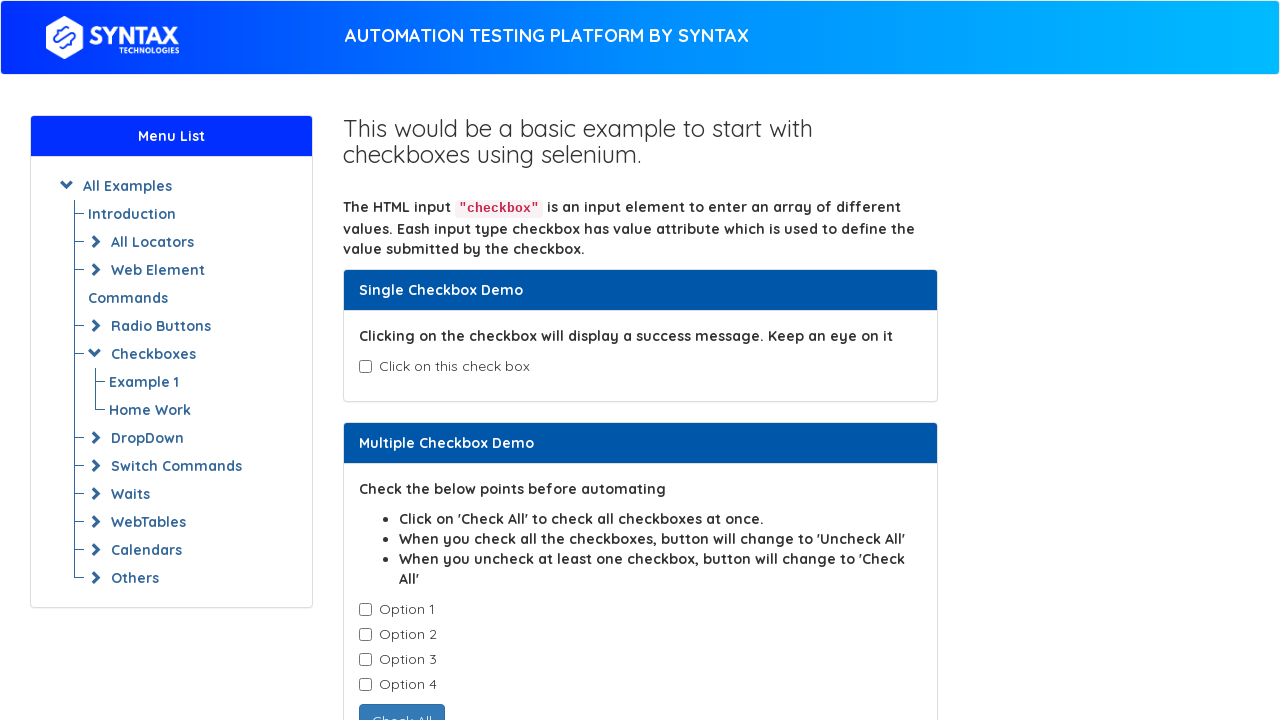

Retrieved checkbox value: Option-1
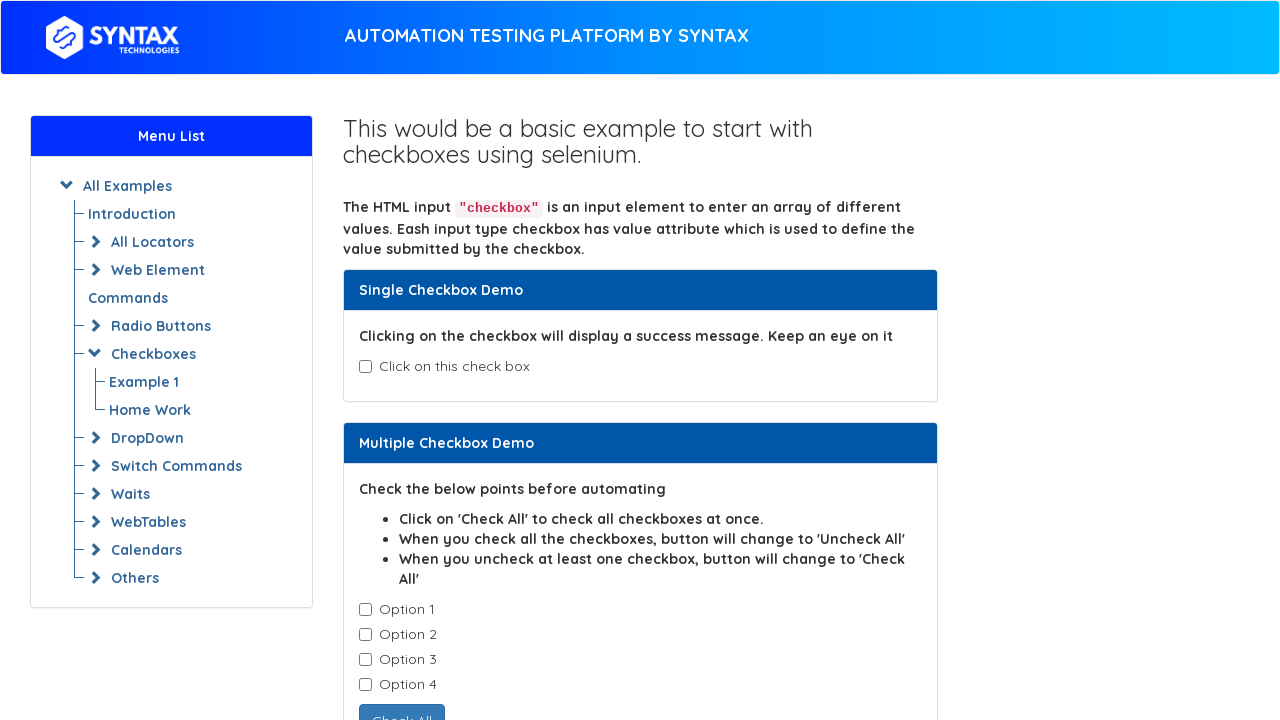

Retrieved checkbox value: Option-2
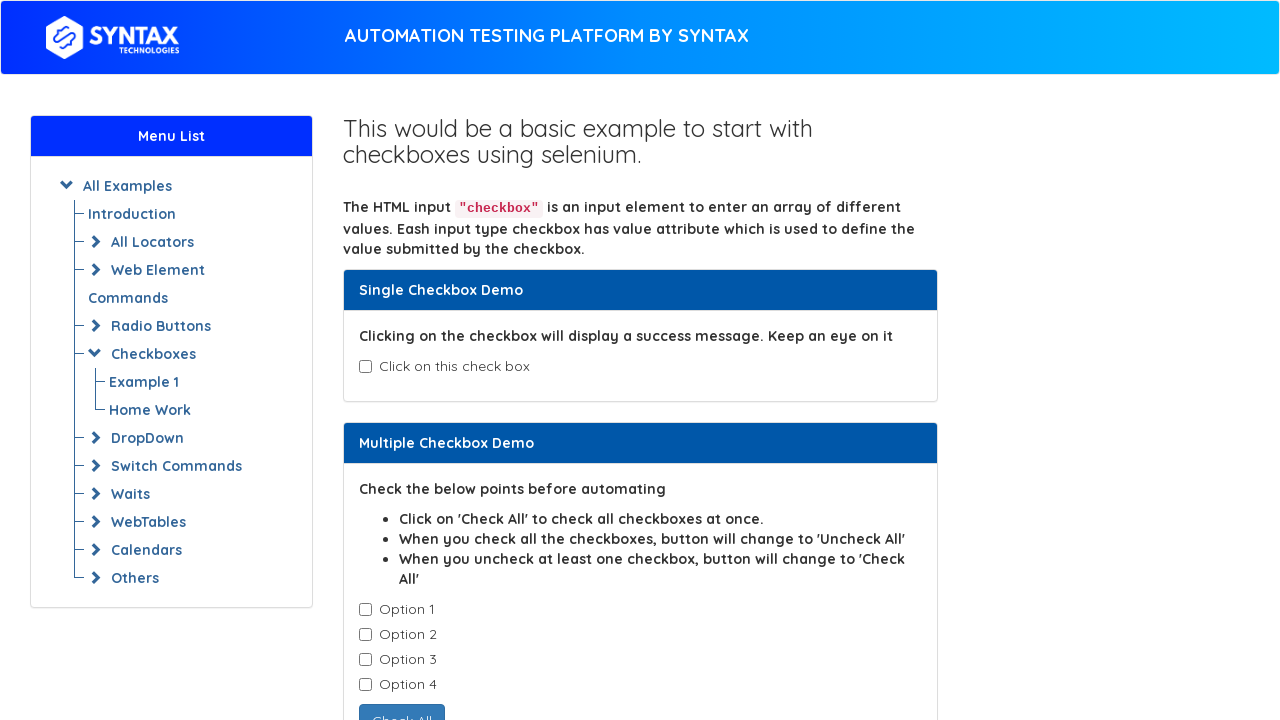

Clicked checkbox with value 'Option-2' at (365, 635) on input.cb1-element >> nth=1
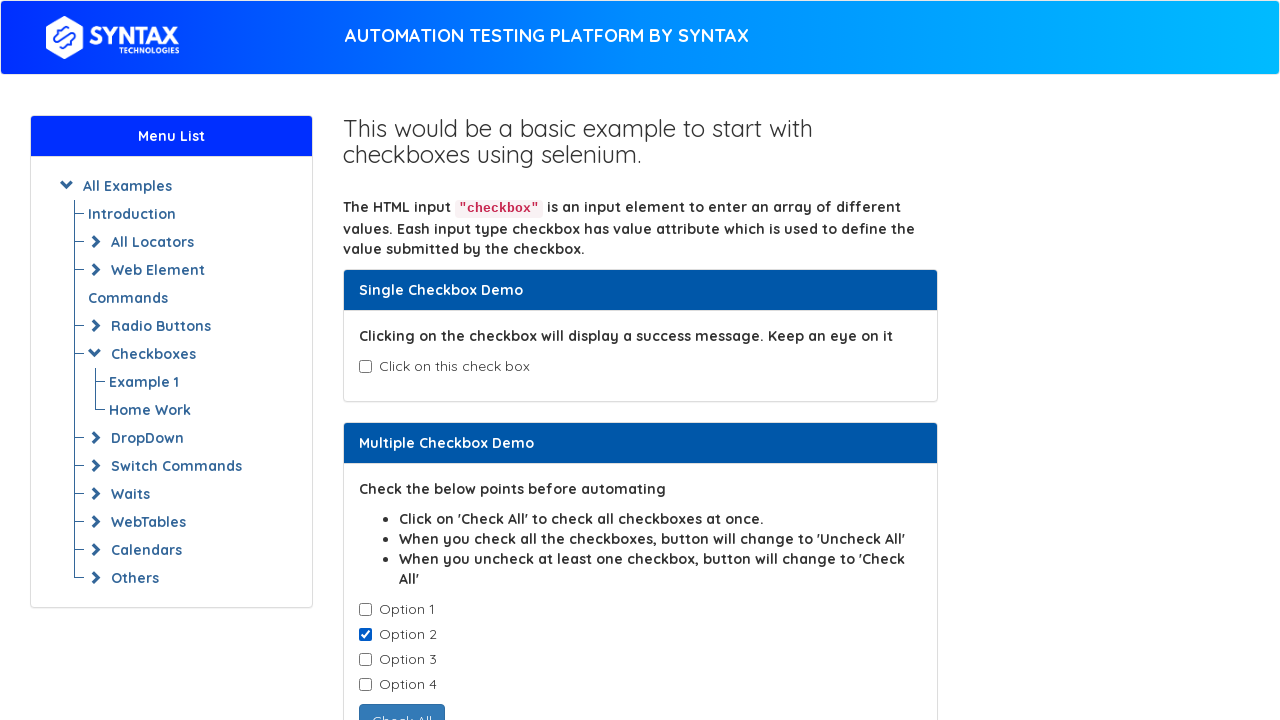

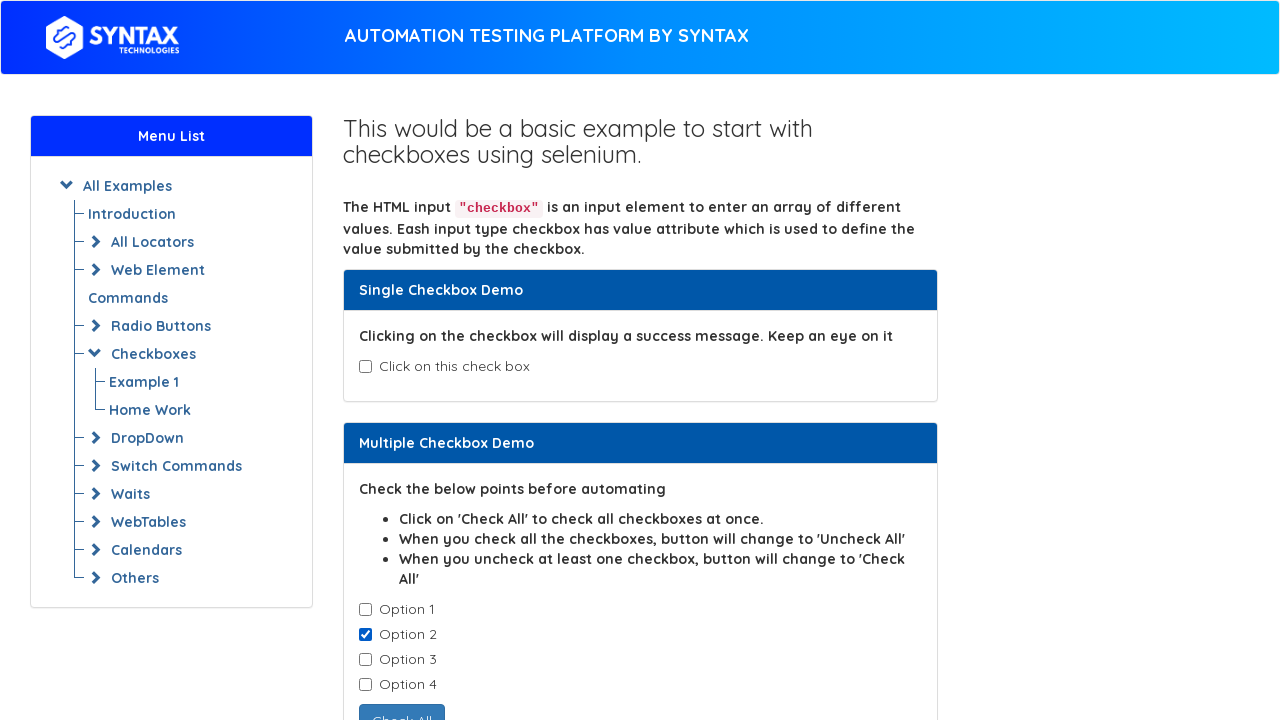